Tests a password generator by entering both a master password and site name, then clicking generate to create a site-specific password

Starting URL: http://angel.net/~nic/passwd.current.html

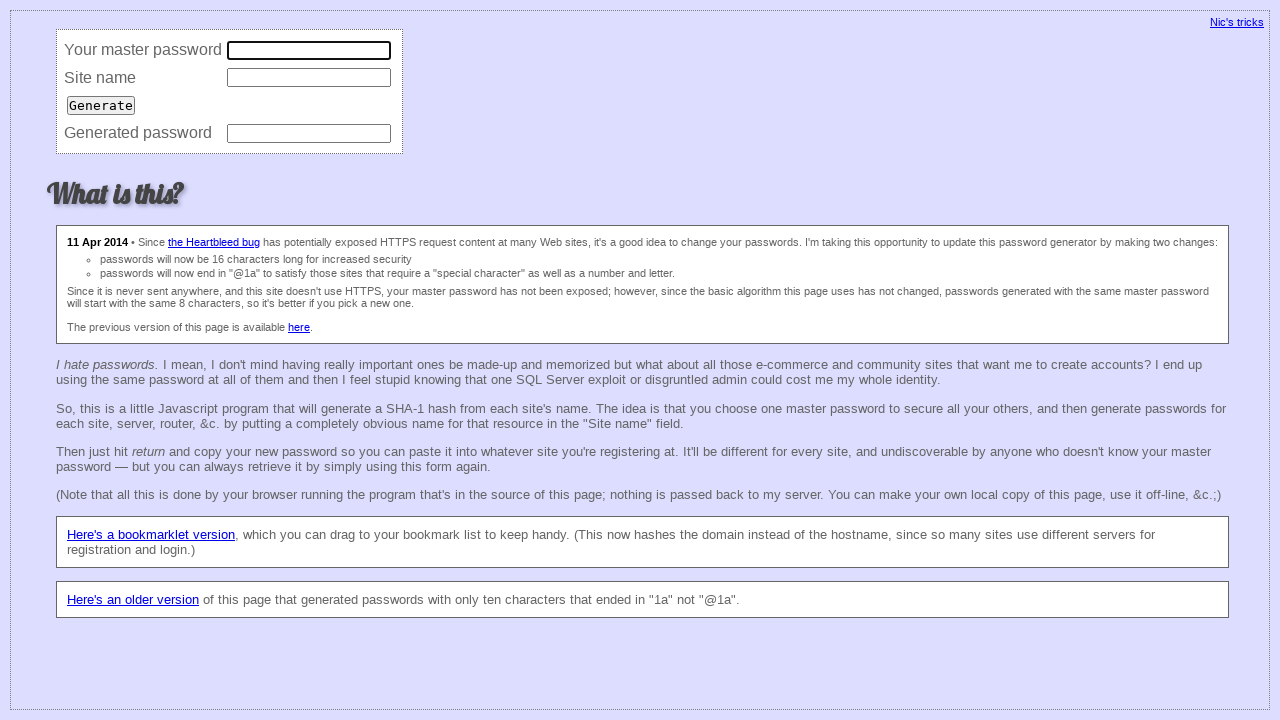

Clicked on master password input field at (309, 50) on input[type='password']
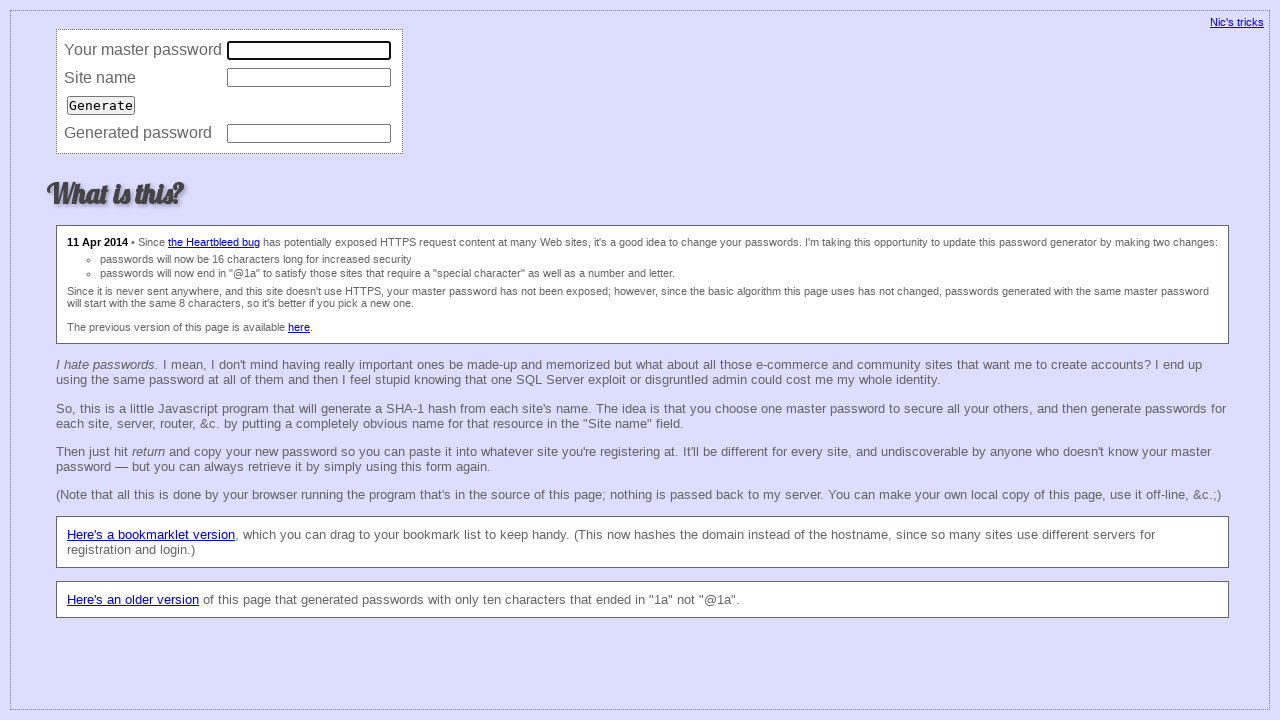

Entered master password 'MySecretMaster2024' on input[type='password']
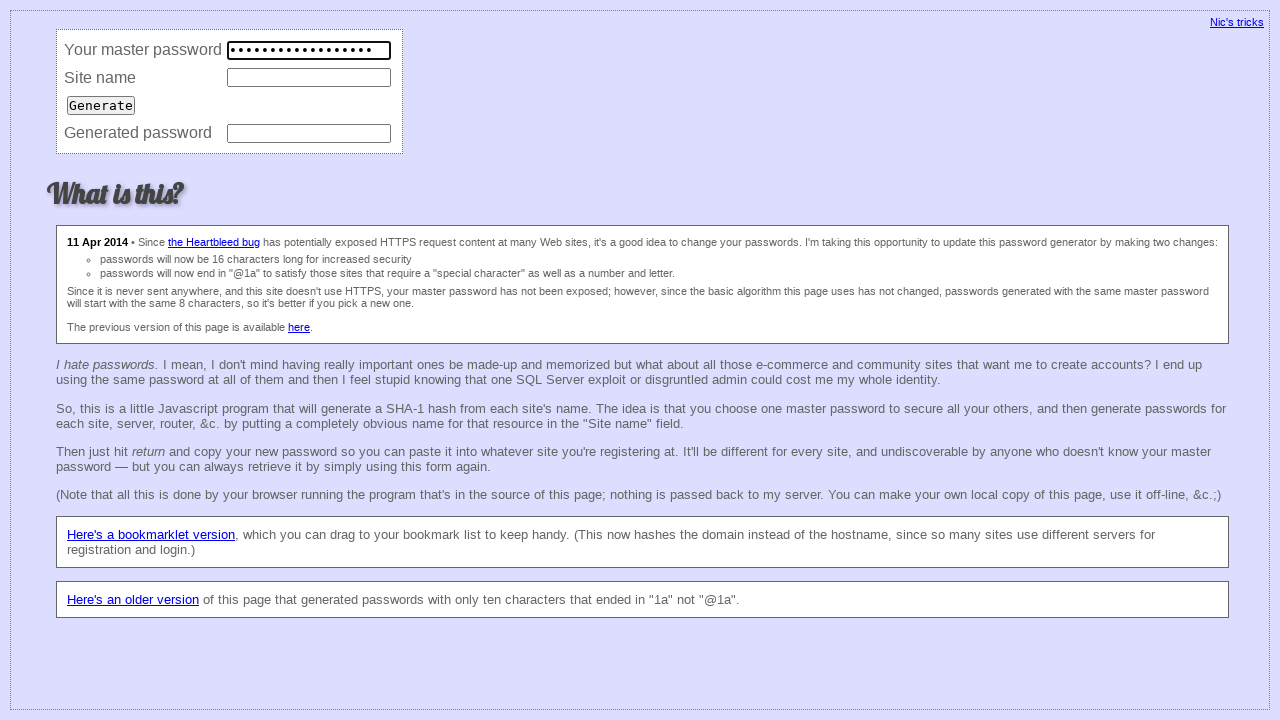

Entered site name 'example.com' on input[autocorrect='off']
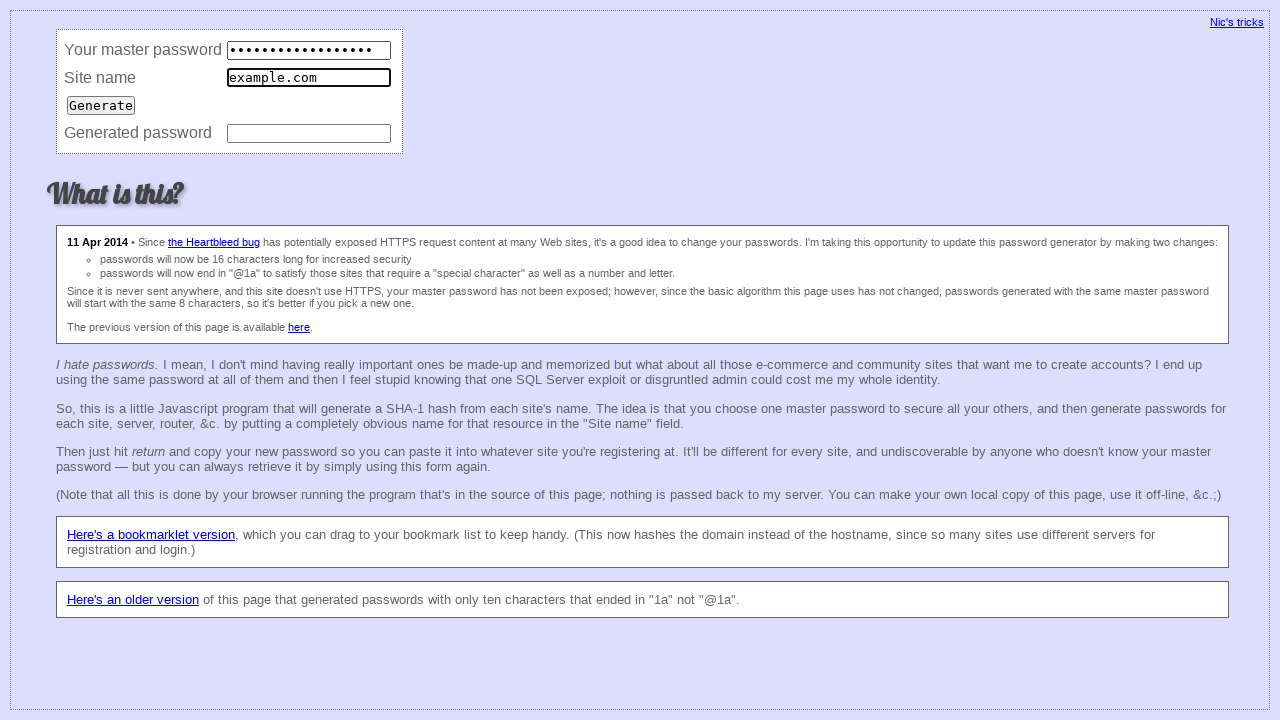

Clicked Generate button to create site-specific password at (101, 105) on input[value='Generate']
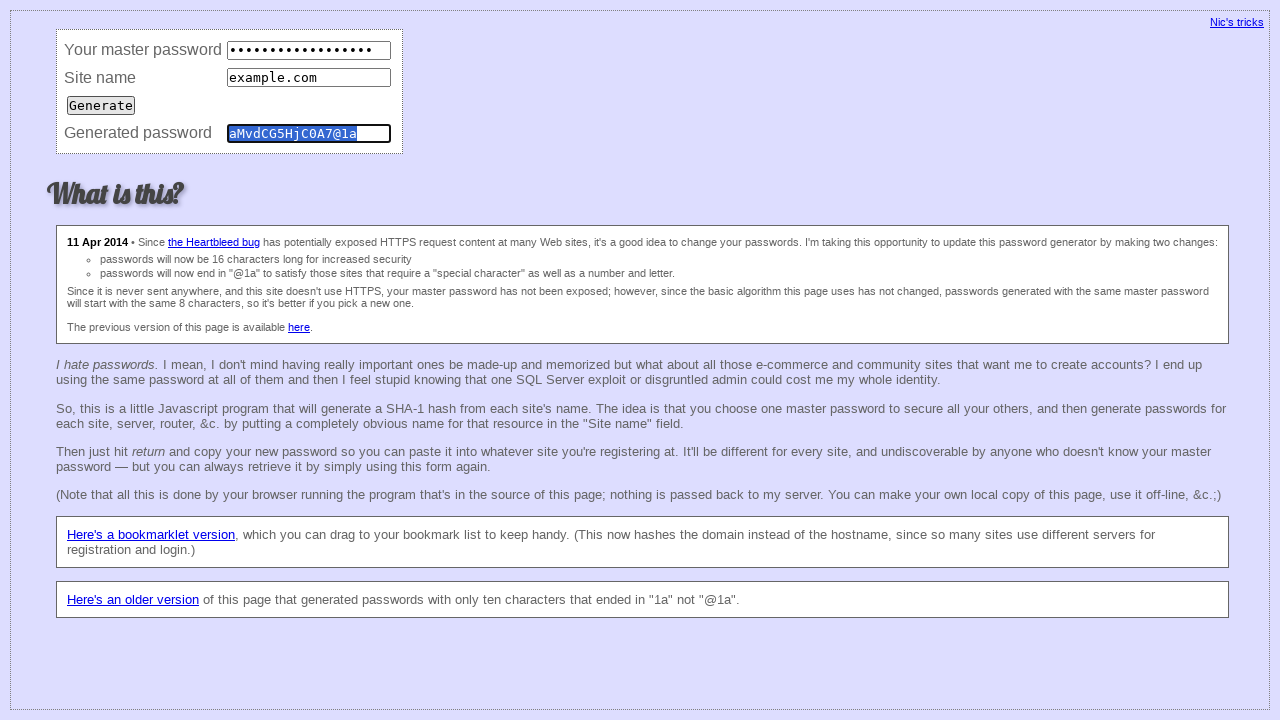

Generated password appeared on page
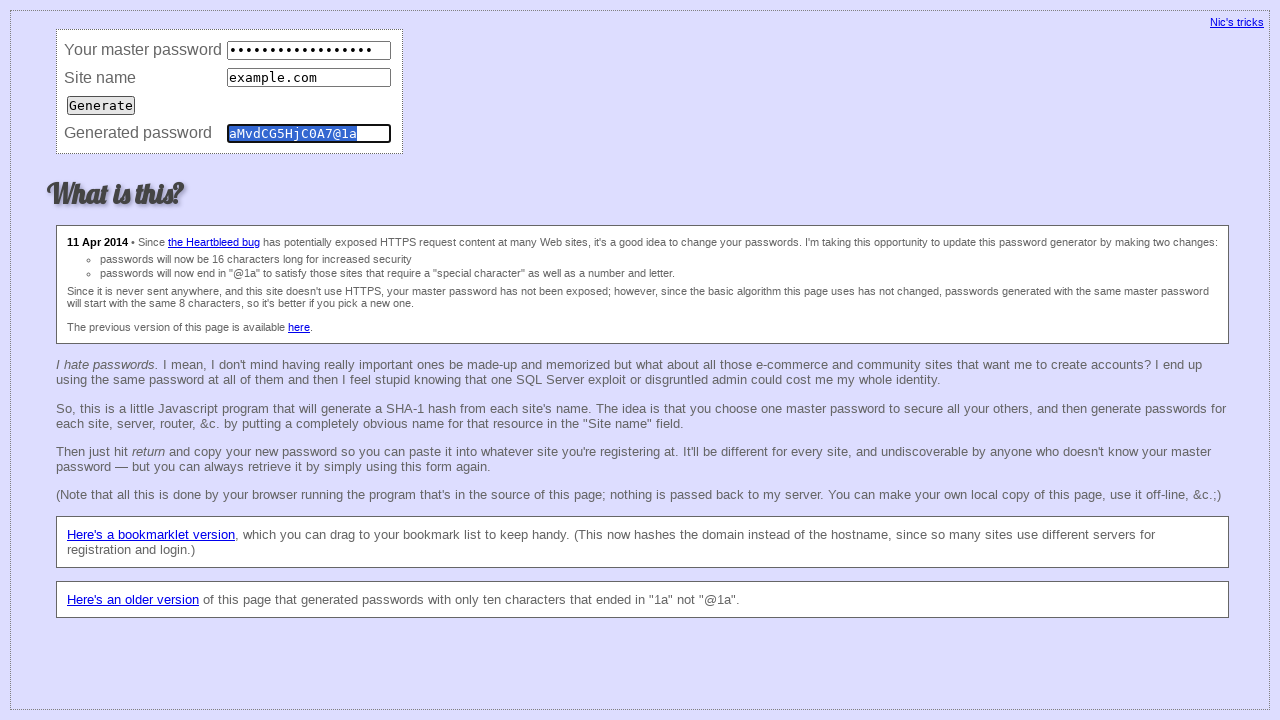

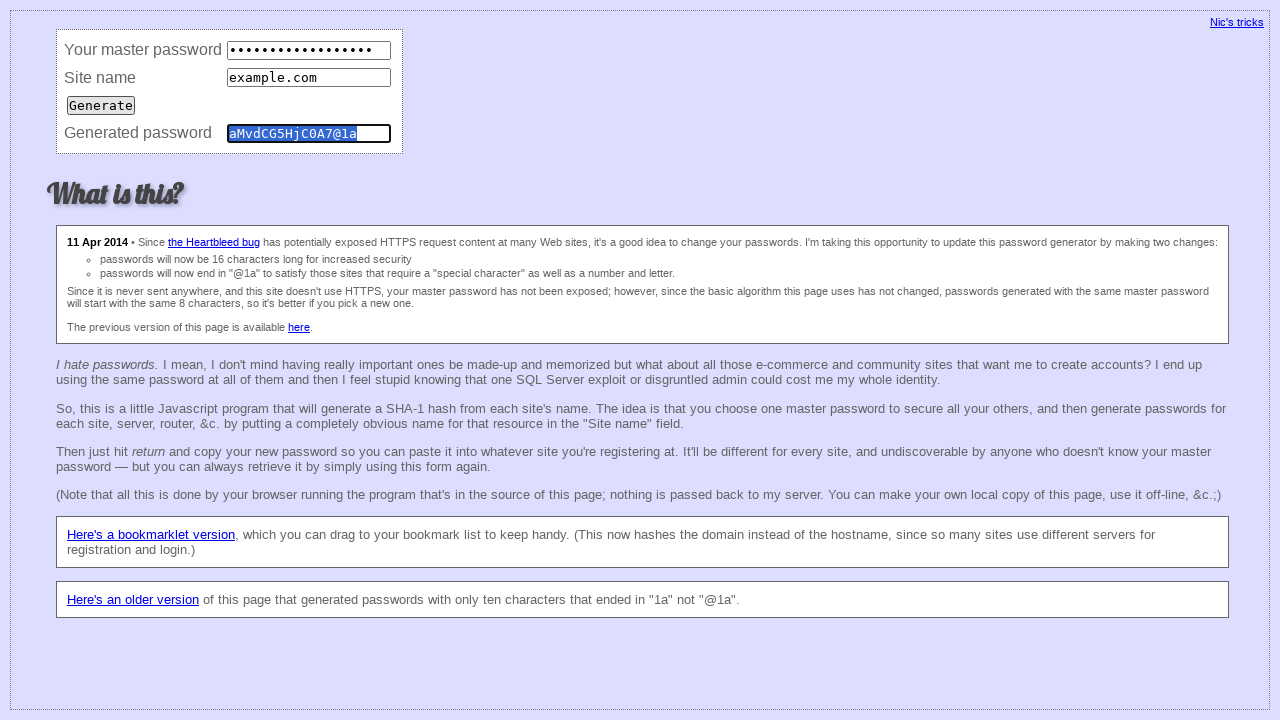